Verifies that the Microsoft logo is displayed among the users/companies section on the WebdriverIO homepage

Starting URL: https://webdriver.io/

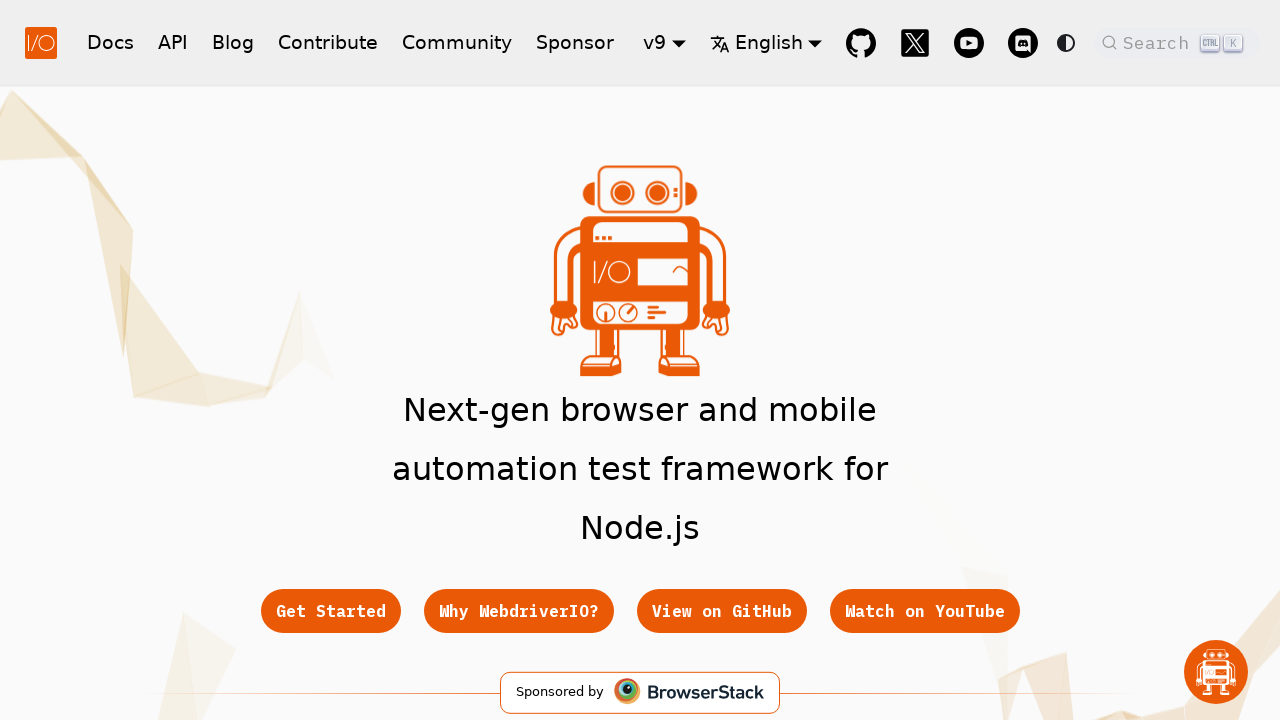

Navigated to WebdriverIO homepage
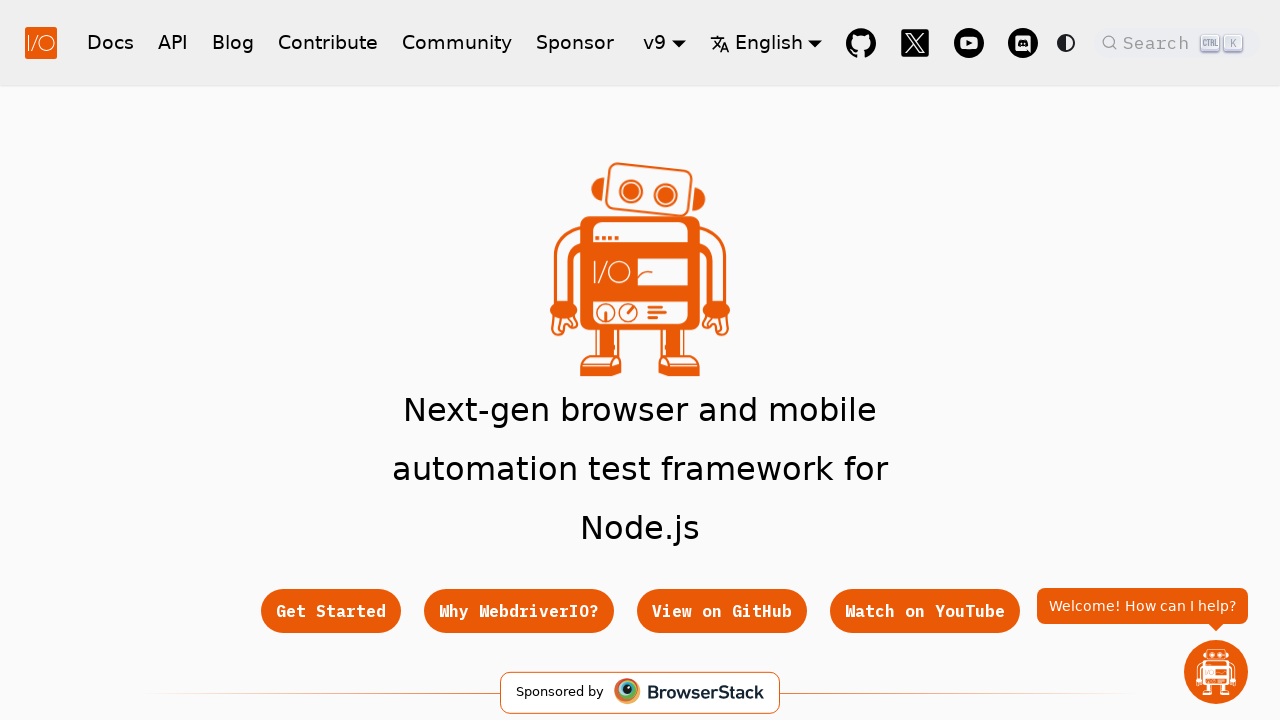

Waited for Microsoft logo to appear in logos section
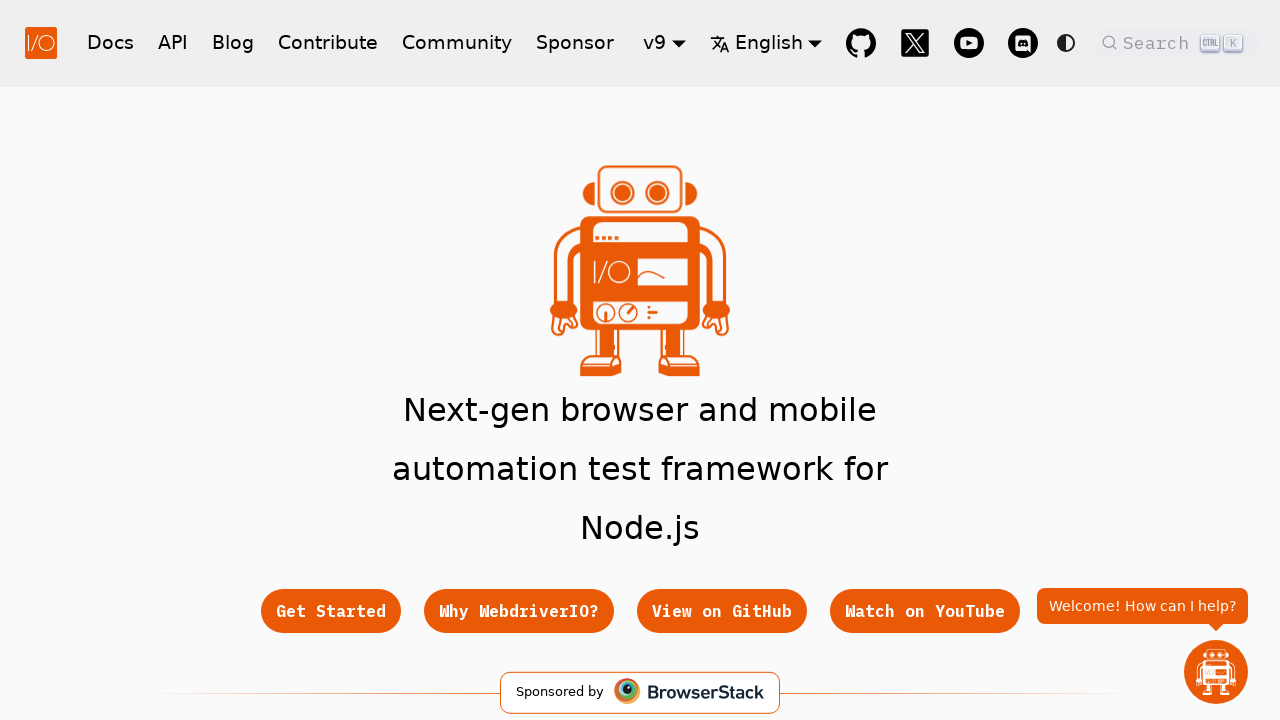

Verified that Microsoft logo is visible among users/companies
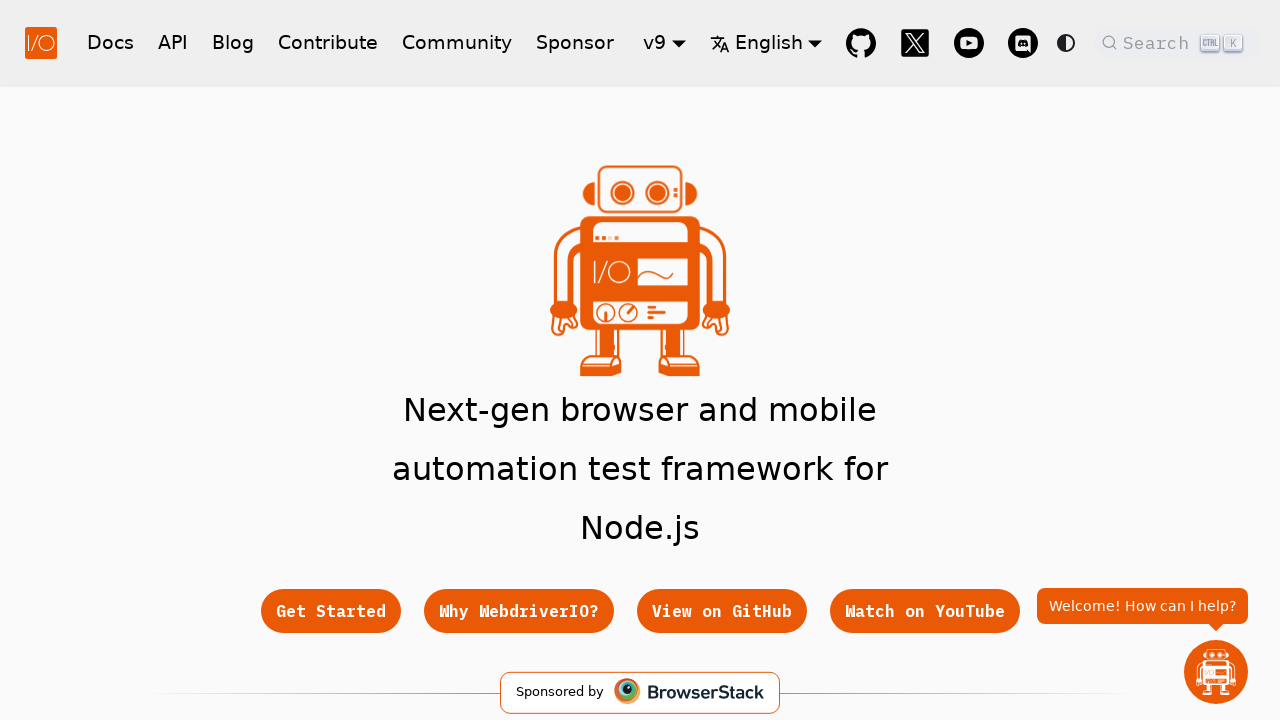

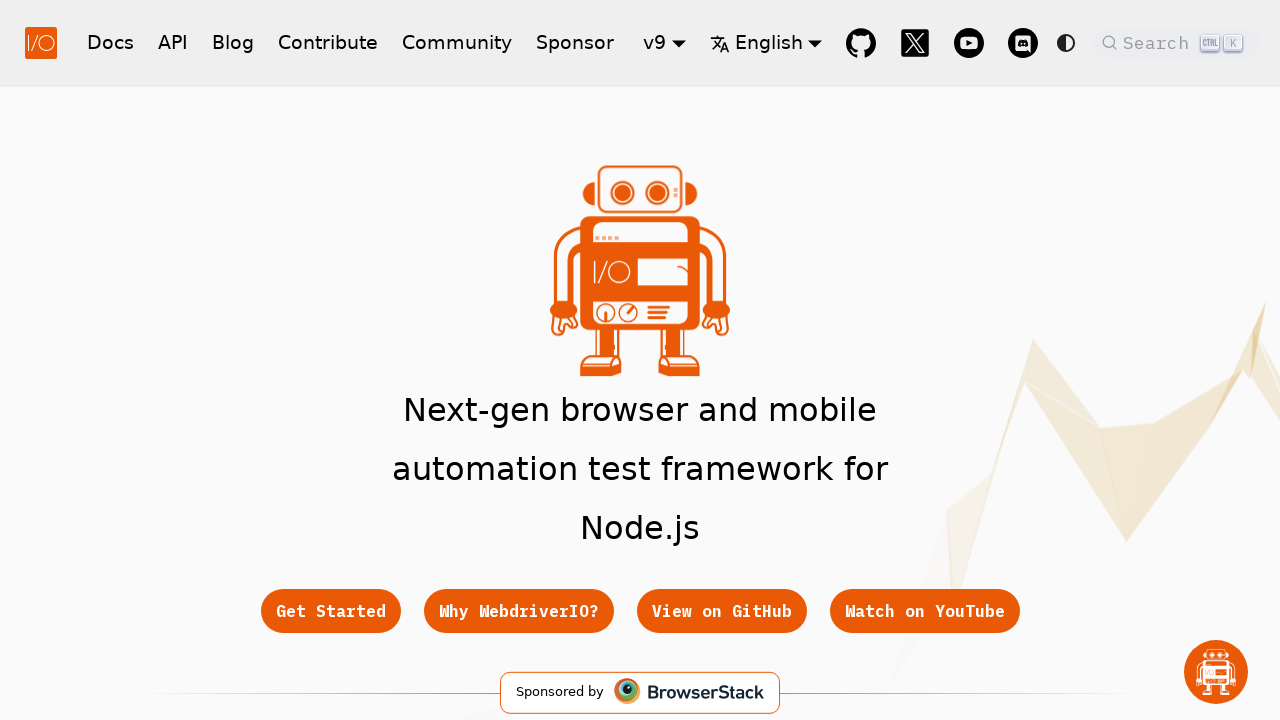